Tests browser window handling by clicking a button that opens a new window, switching to the new window to verify content, and then switching back to the parent window.

Starting URL: https://demoqa.com/browser-windows

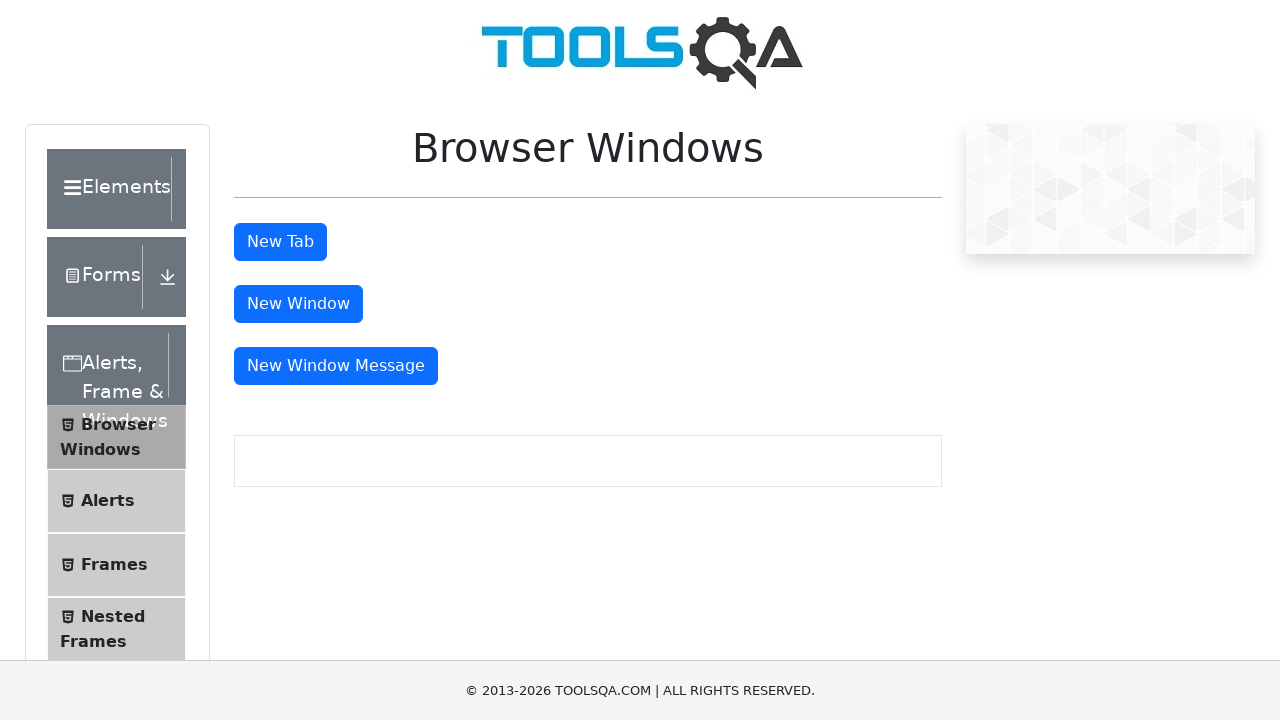

Clicked button to open new window at (298, 304) on #windowButton
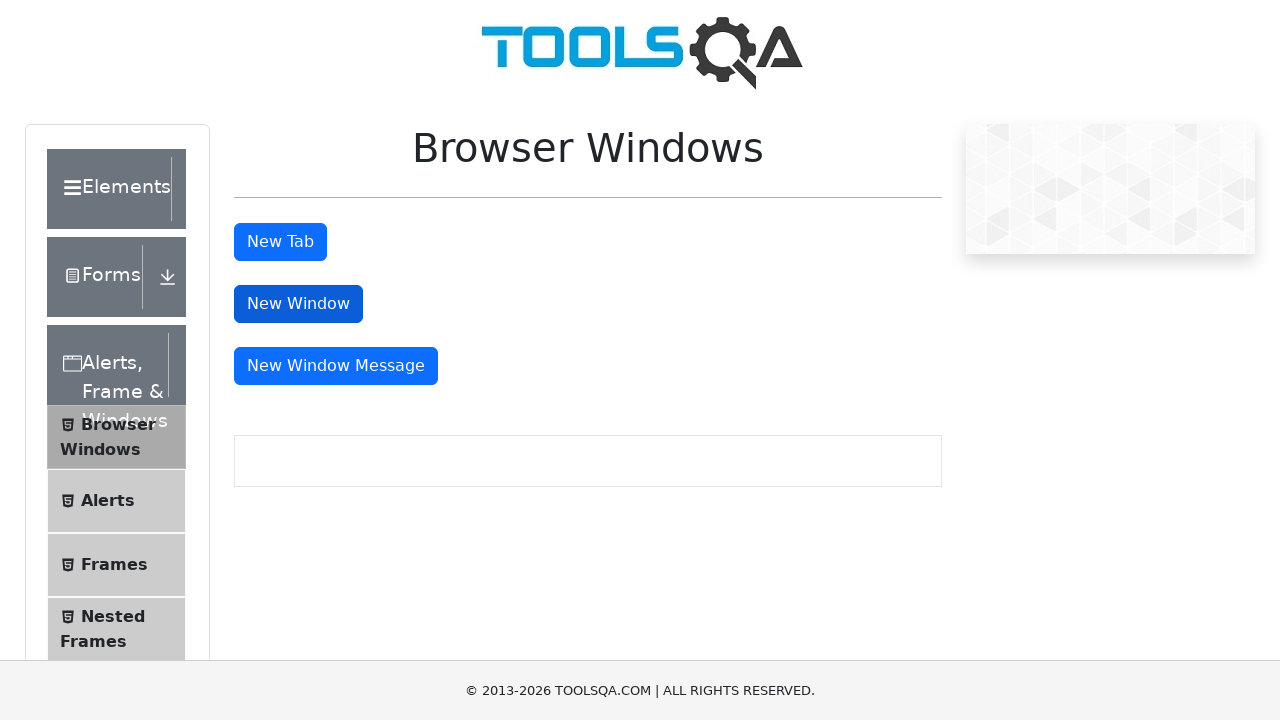

New window opened and captured
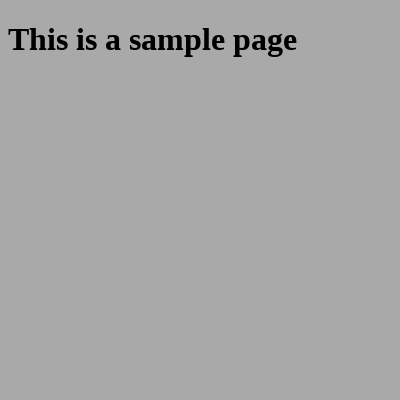

Sample heading element loaded in new window
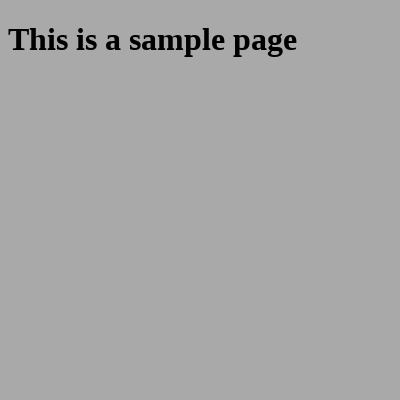

Retrieved heading text: 'This is a sample page'
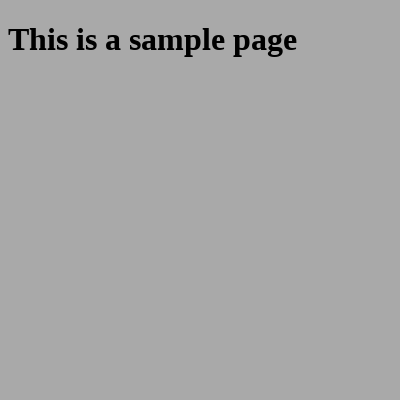

Closed new window and returned to original page
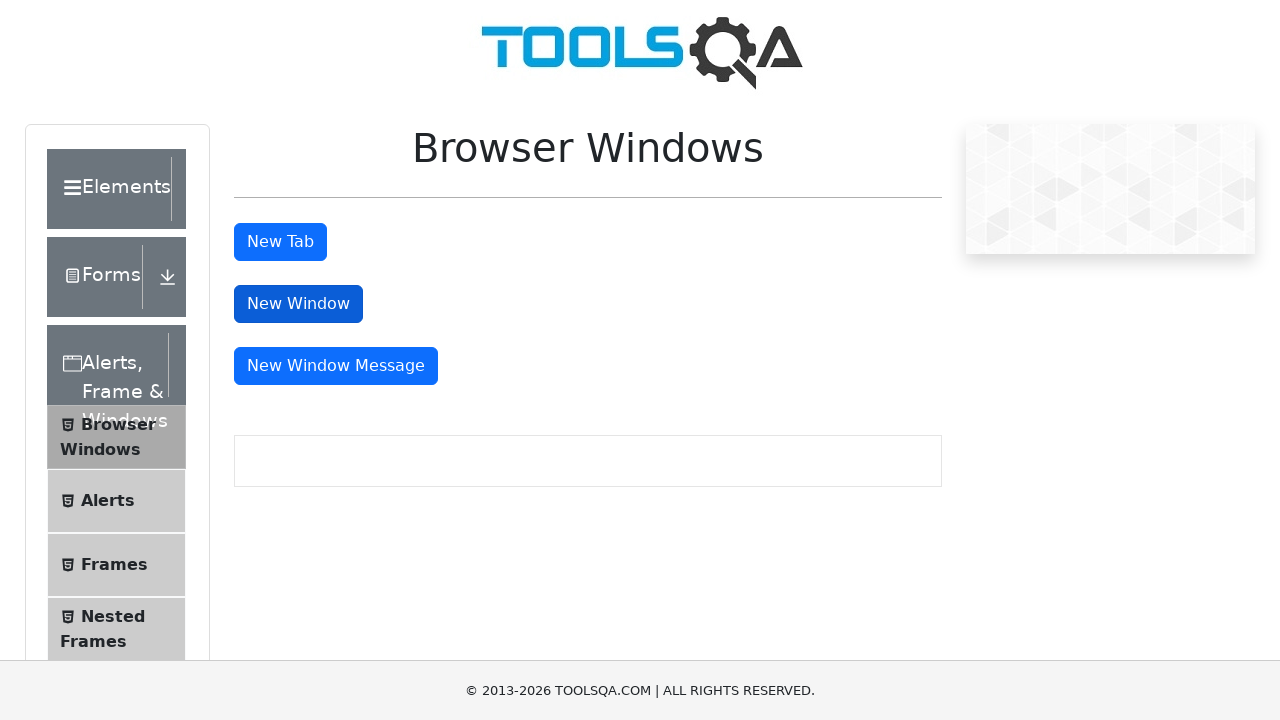

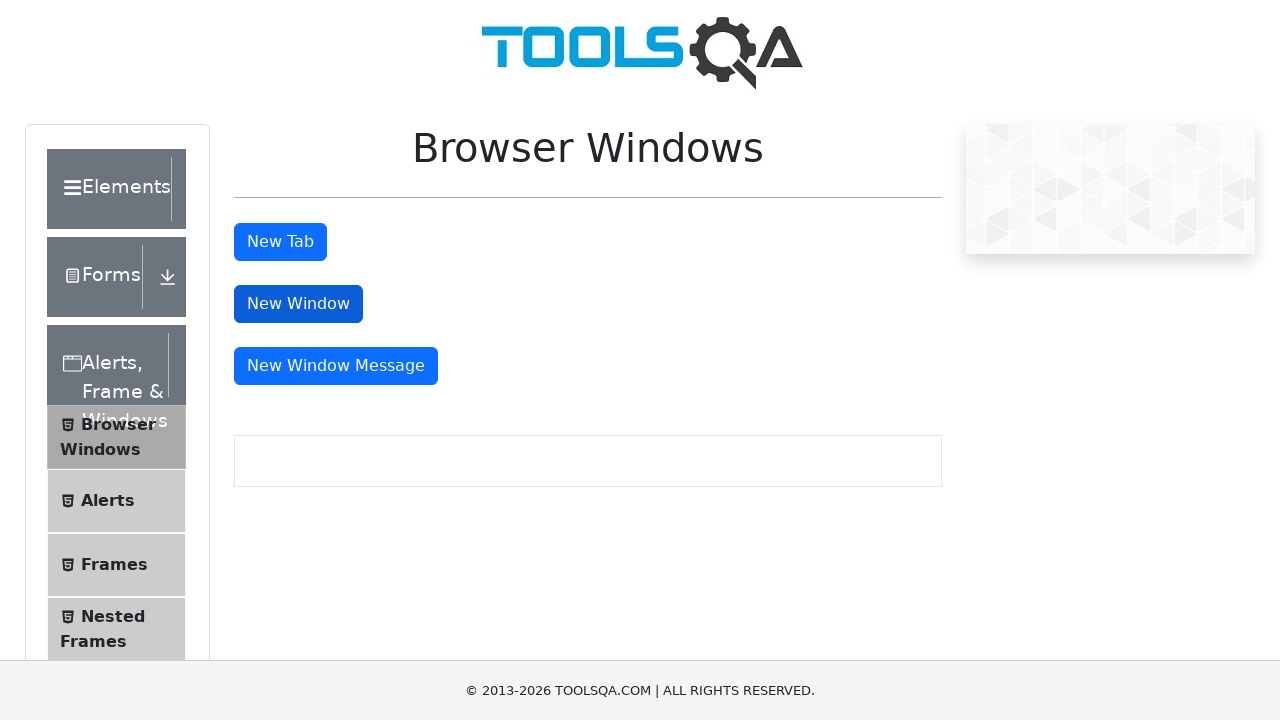